Navigates to Outlook URL

Starting URL: https://outlook.live.com

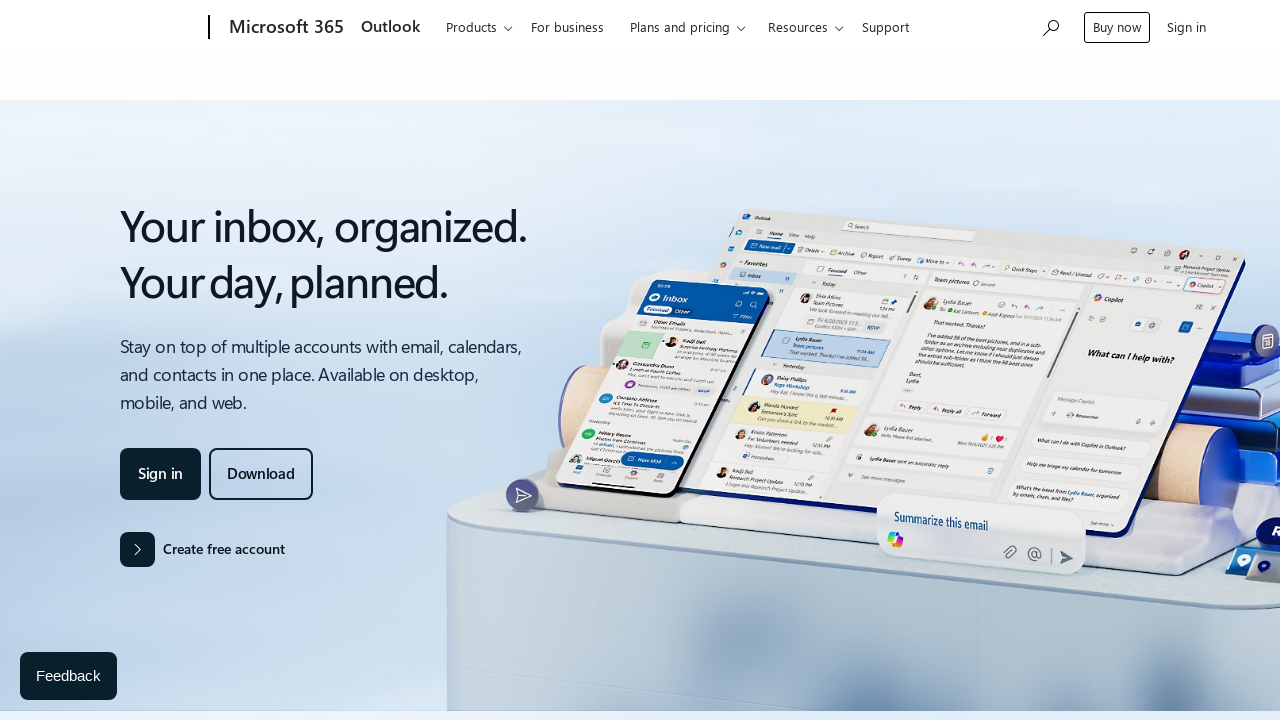

Navigated to Outlook URL (https://outlook.live.com)
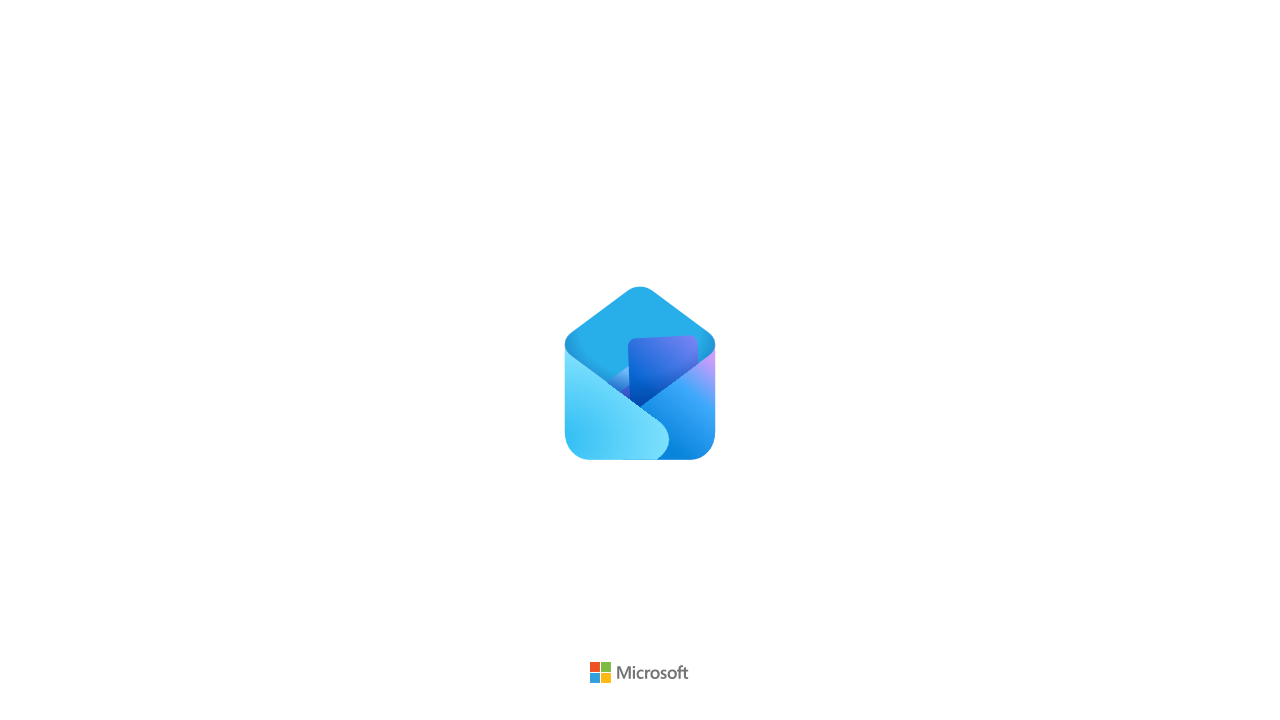

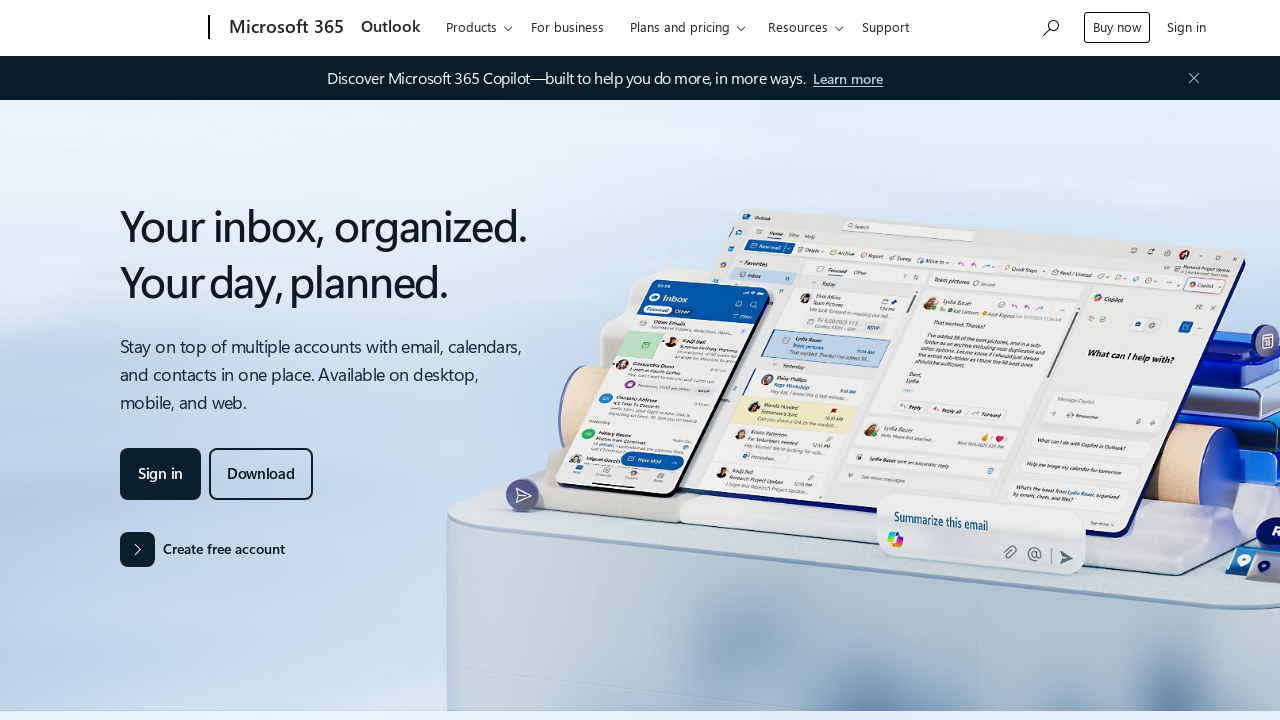